Tests the Add/Remove Elements functionality by clicking to add an element and verifying it appears on the page

Starting URL: https://the-internet.herokuapp.com/

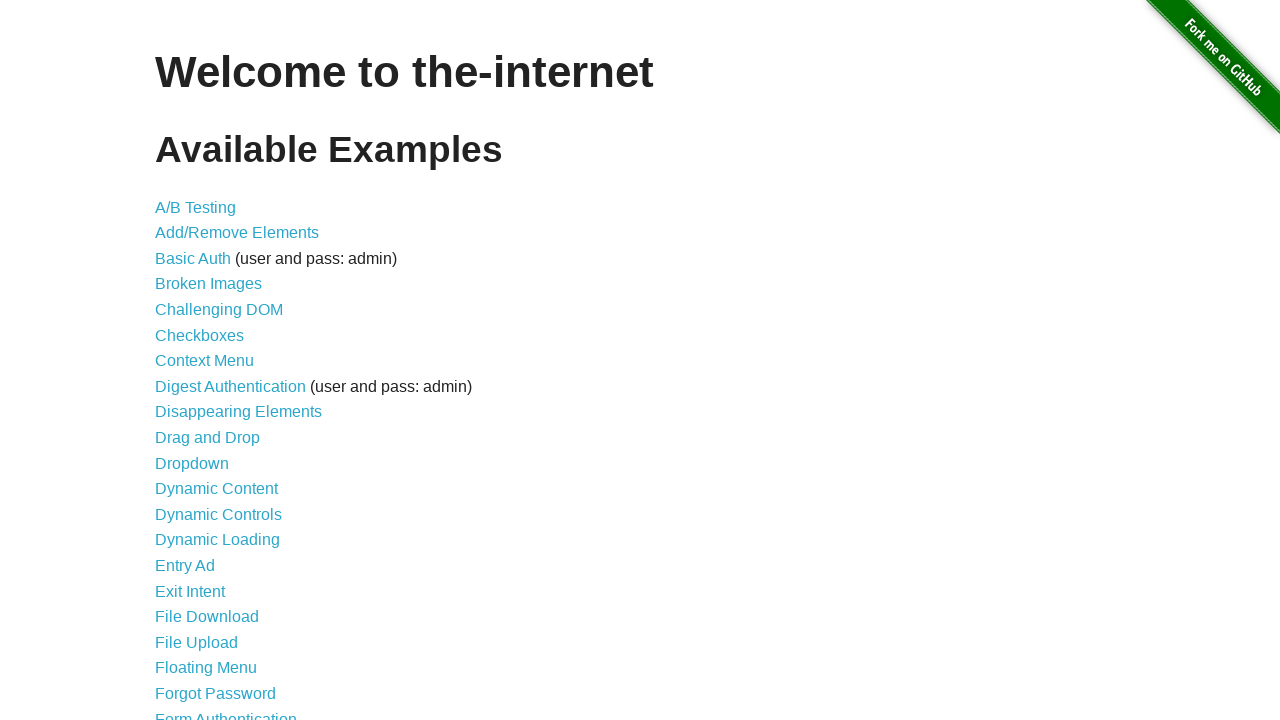

Clicked on Add/Remove Elements link at (237, 233) on a[href='/add_remove_elements/']
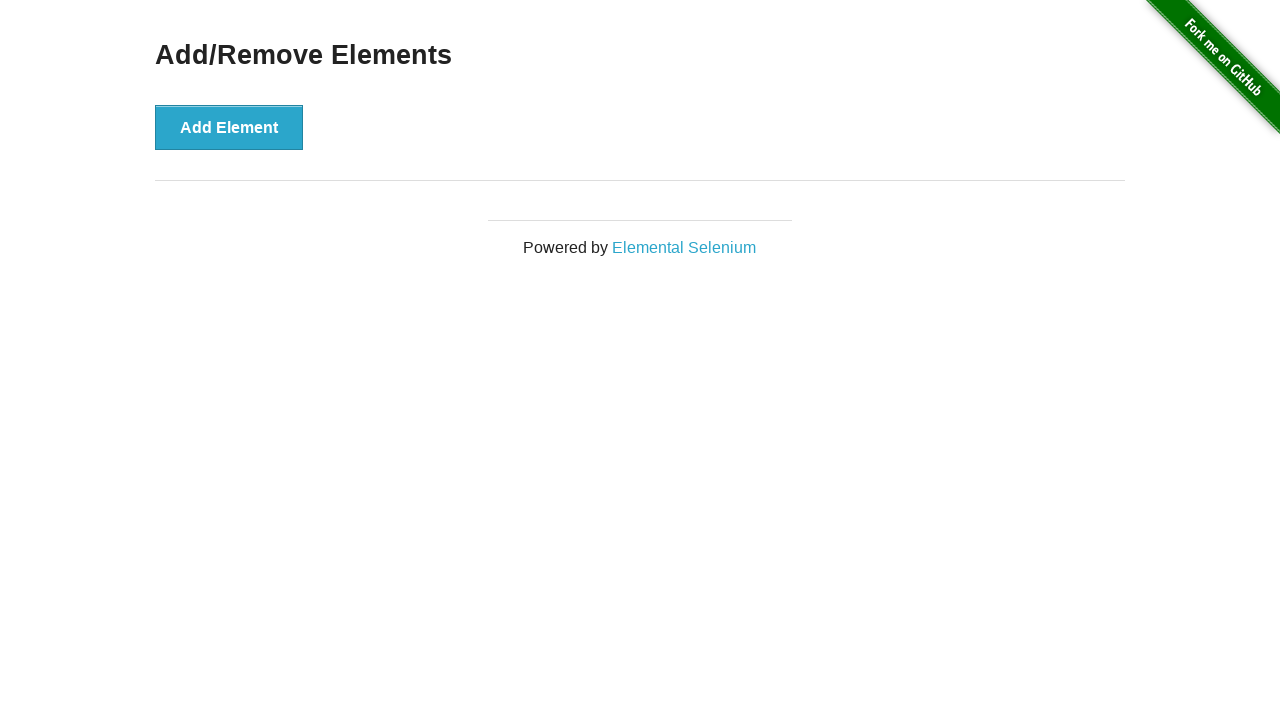

Clicked the Add Element button at (229, 127) on button[onclick='addElement()']
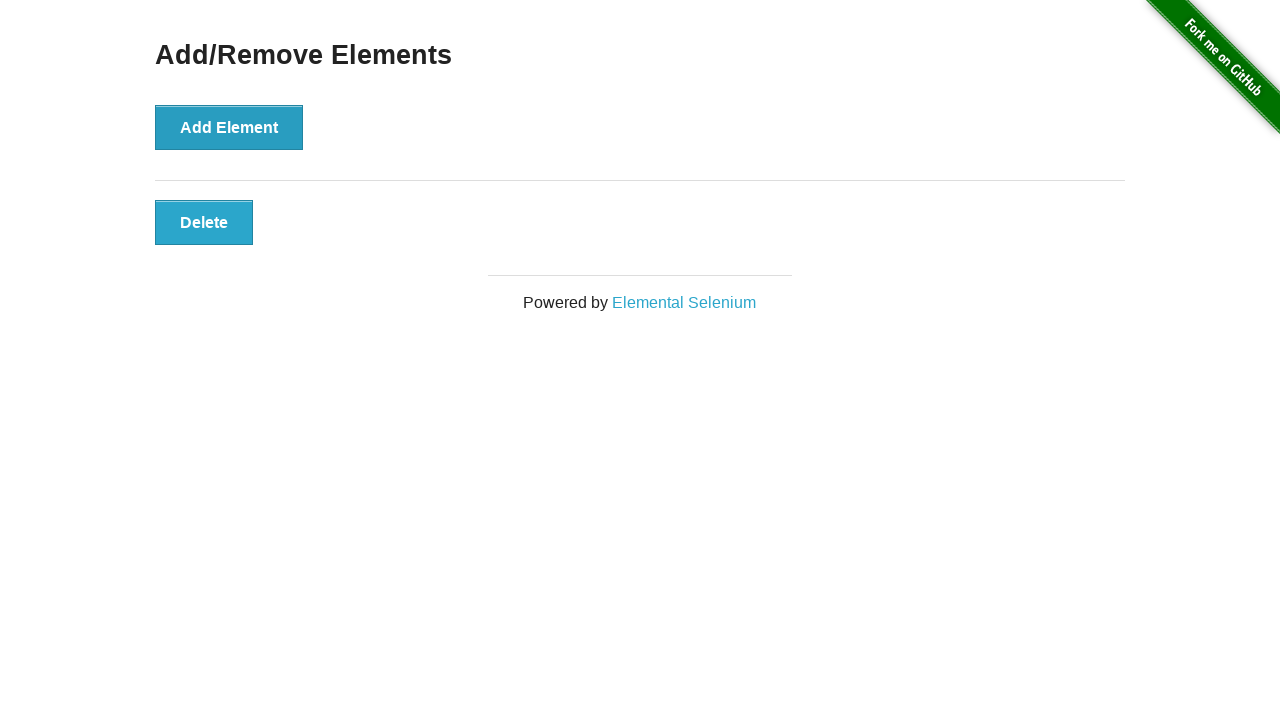

Verified the added element is displayed
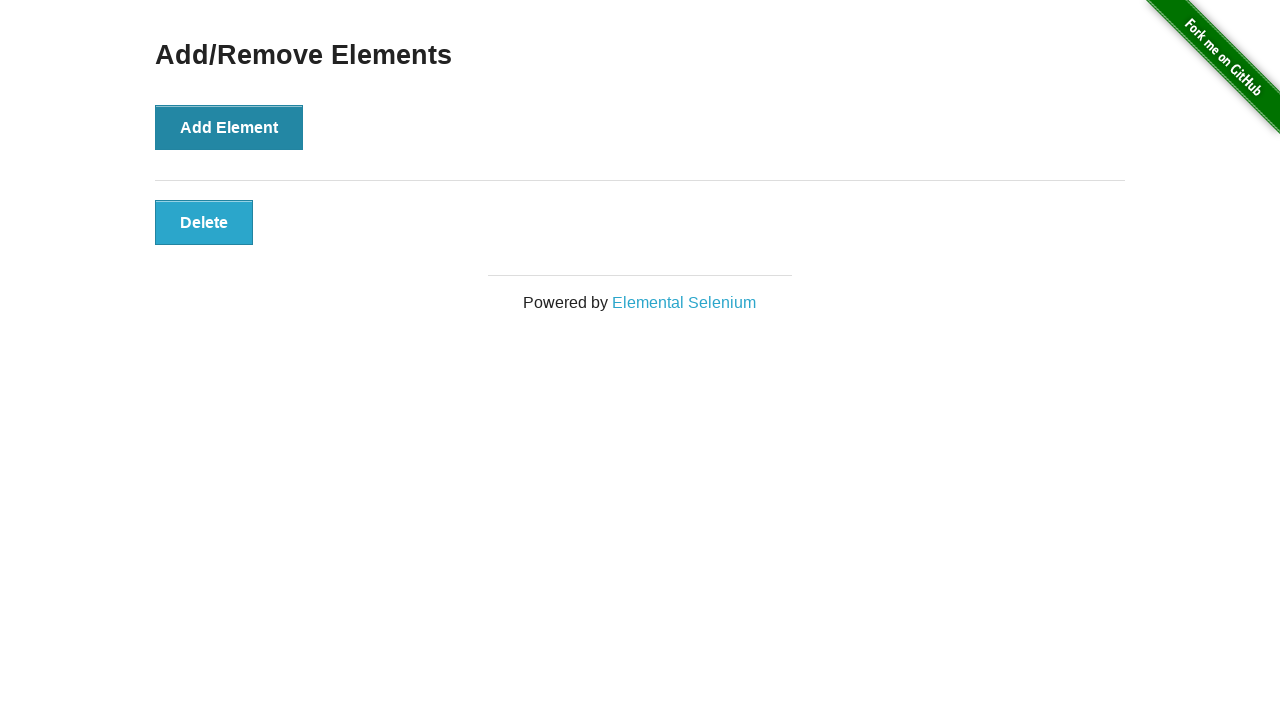

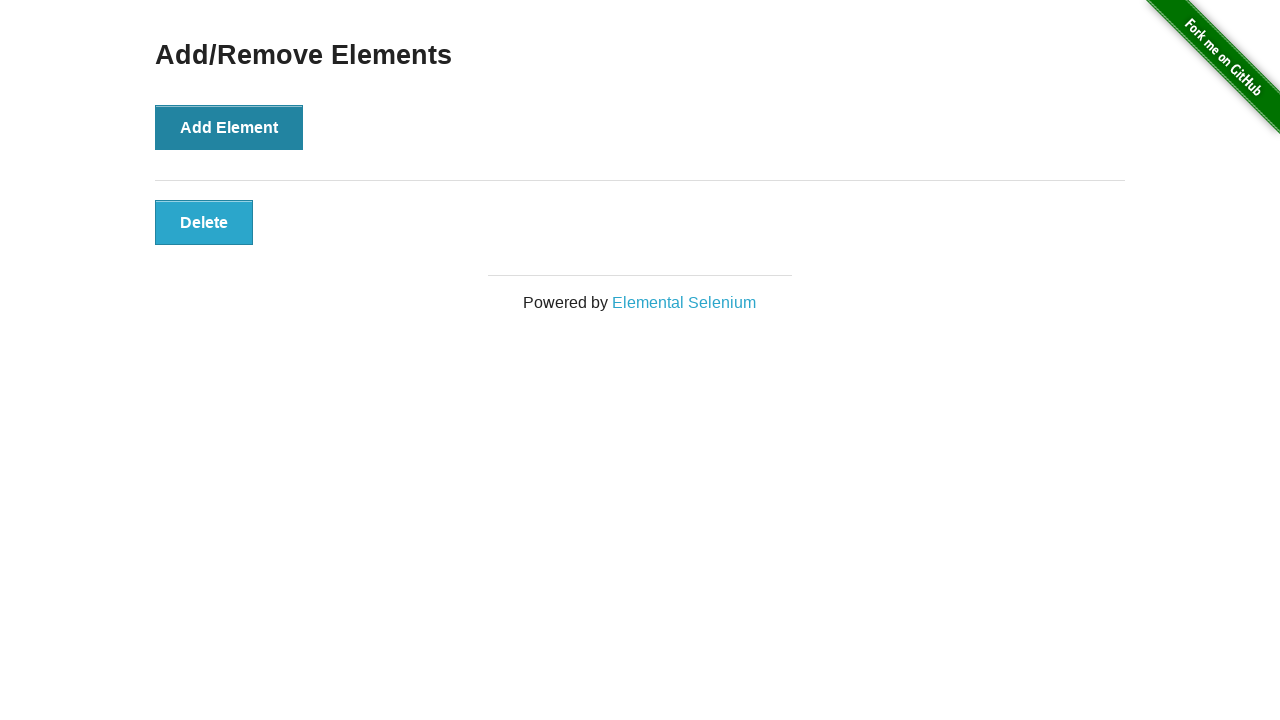